Tests dropdown selection functionality by selecting a language option and verifying the selection result

Starting URL: https://www.qa-practice.com/elements/select/single_select

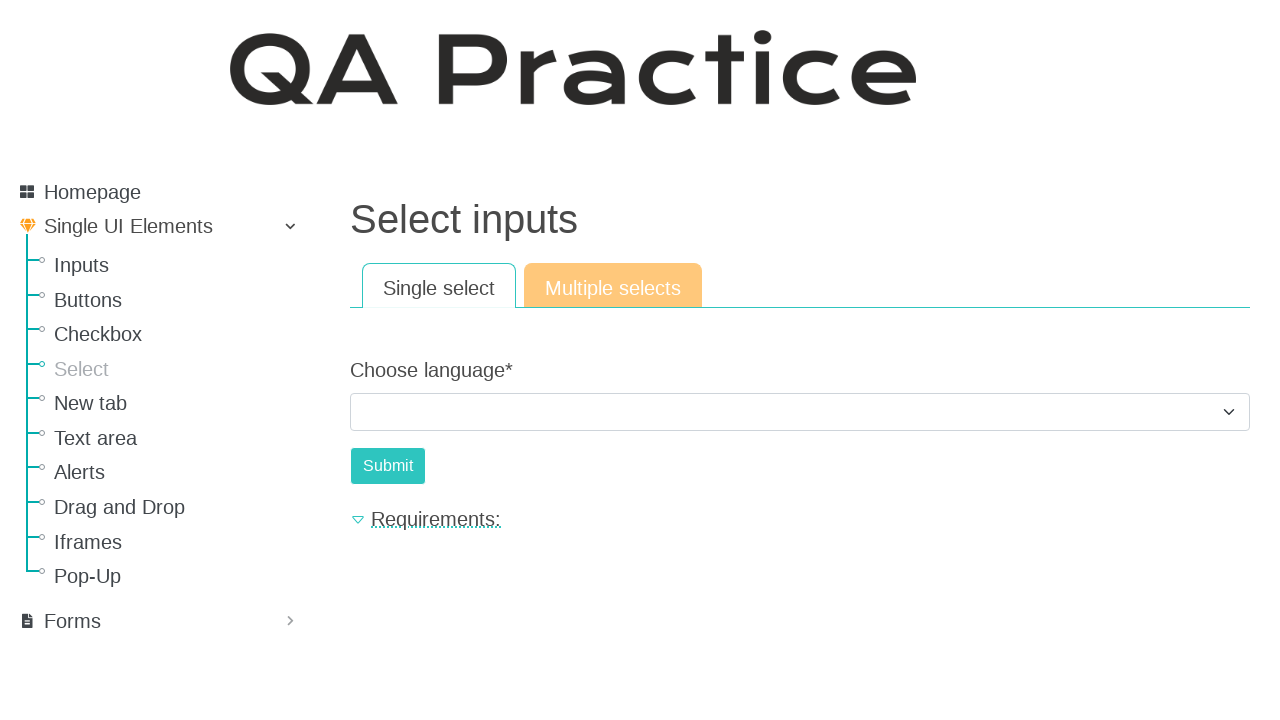

Selected 'Python' from the language dropdown on #id_choose_language
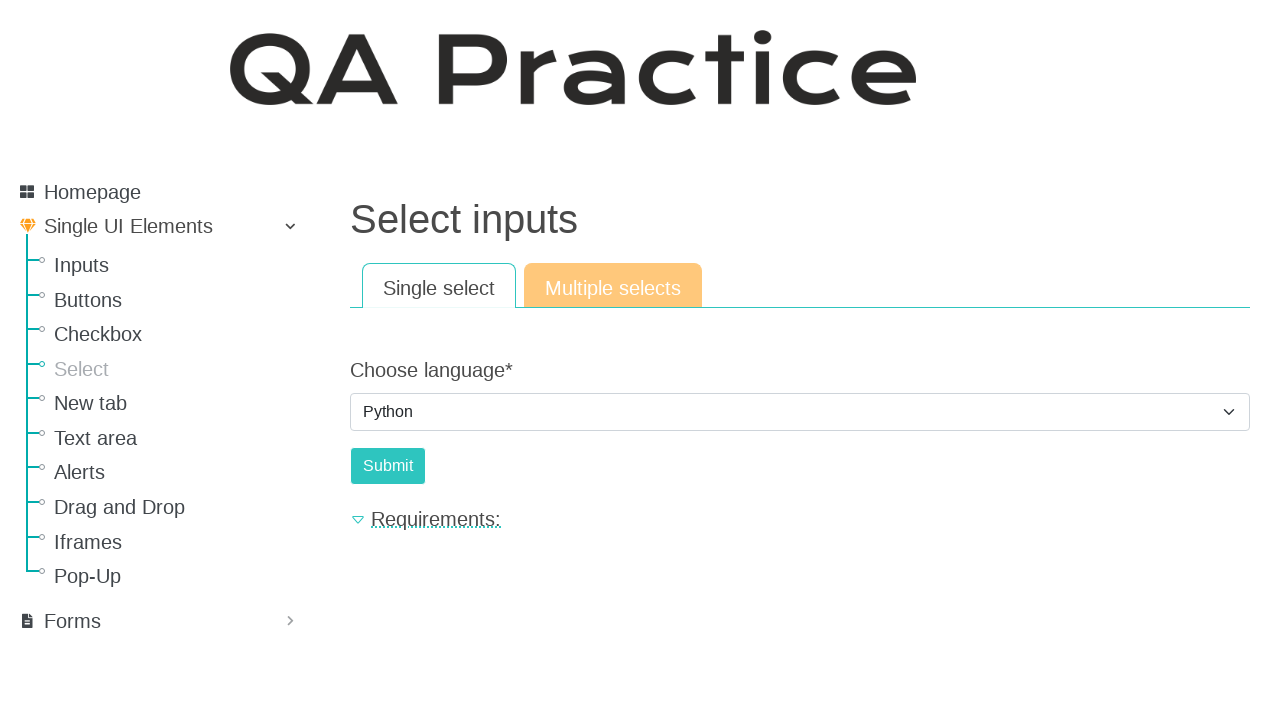

Clicked submit button to verify selection at (388, 466) on #submit-id-submit
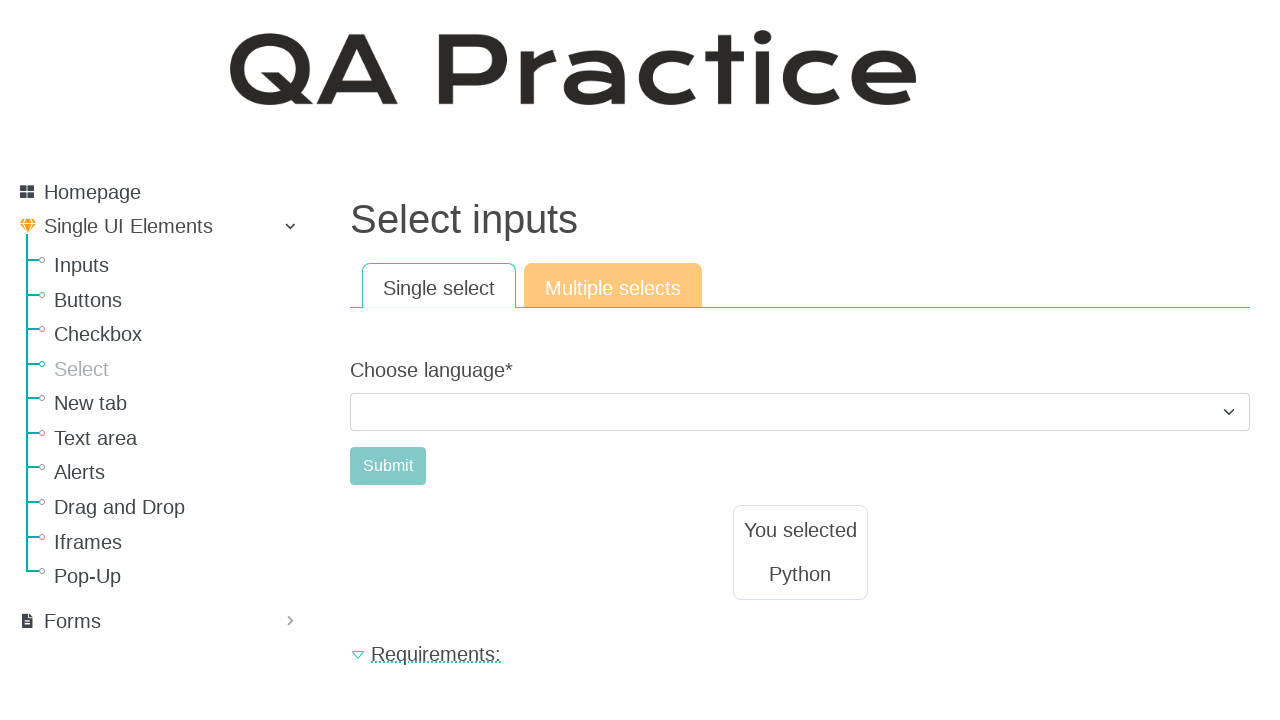

Selection result displayed
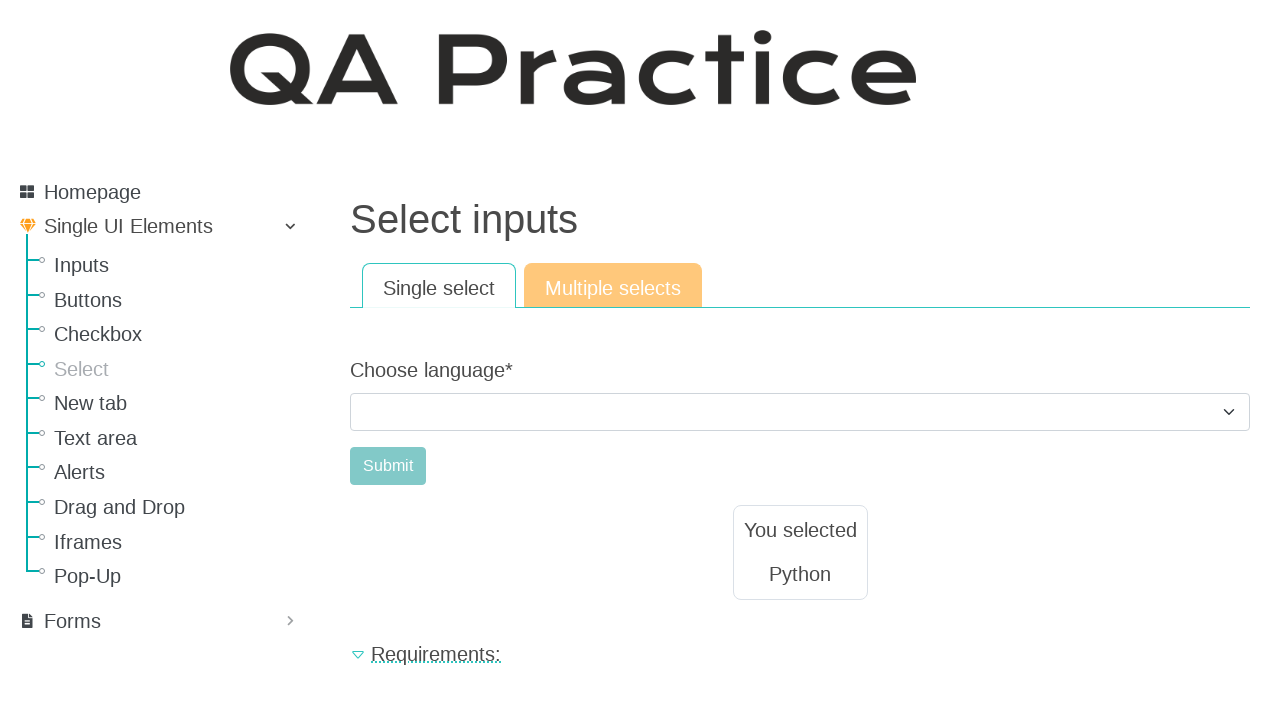

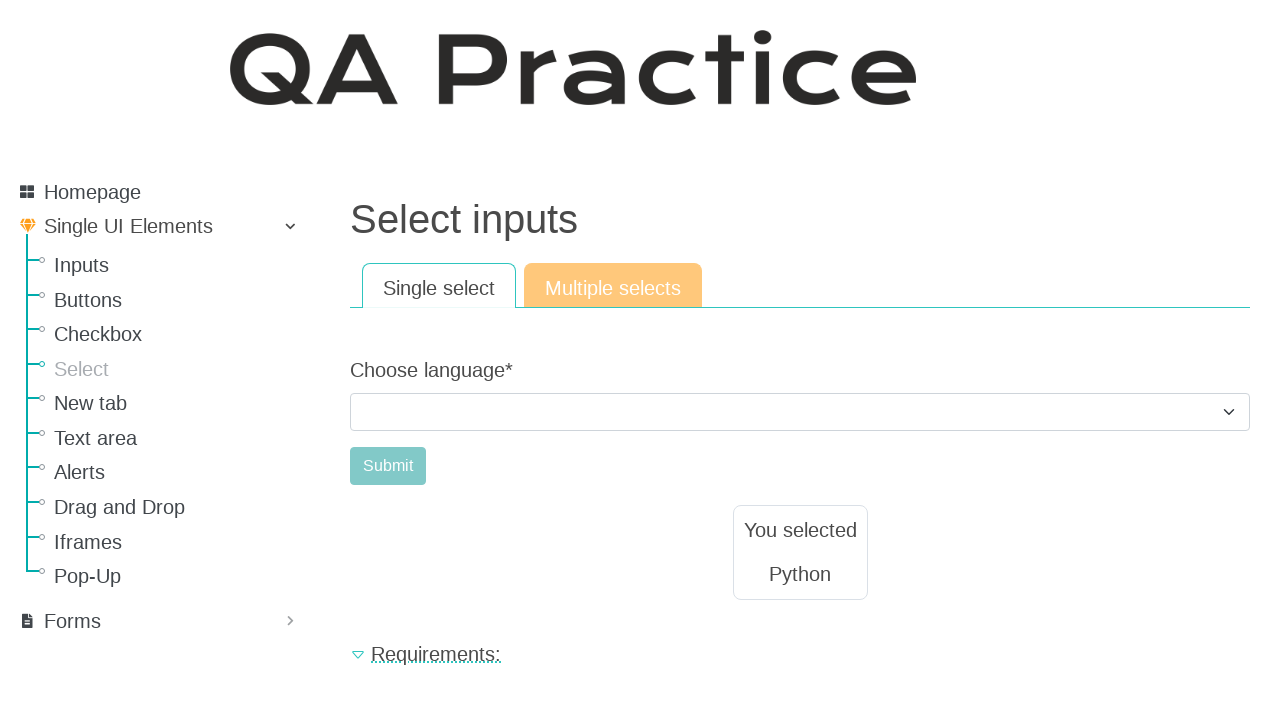